Fills the subject field in the automation practice form

Starting URL: https://demoqa.com/automation-practice-form

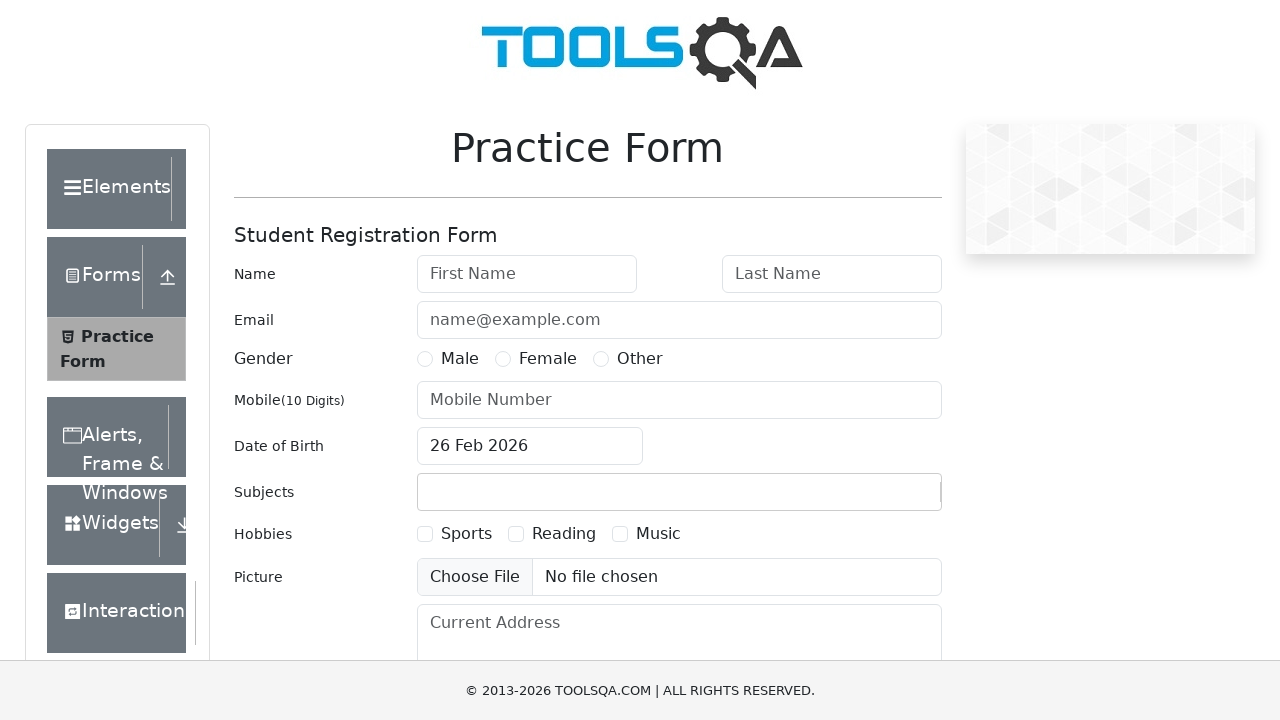

Filled subject field with 'Mathematics' on #subjectsContainer input
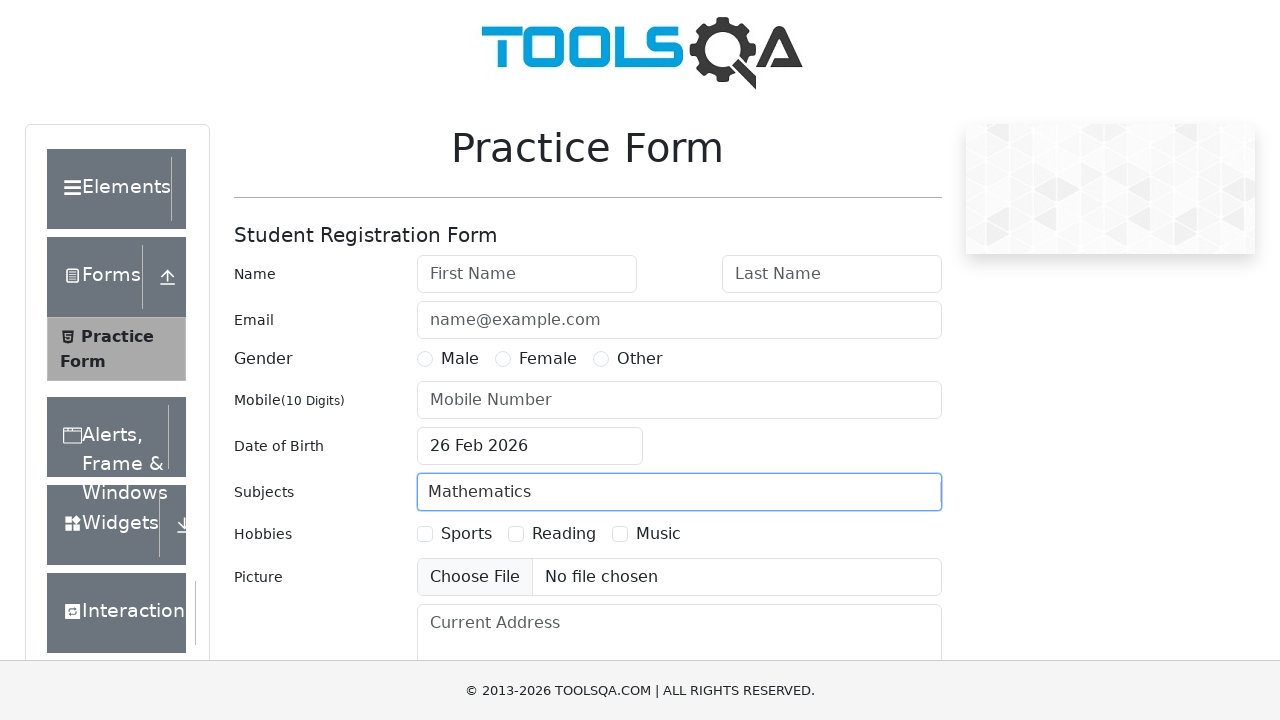

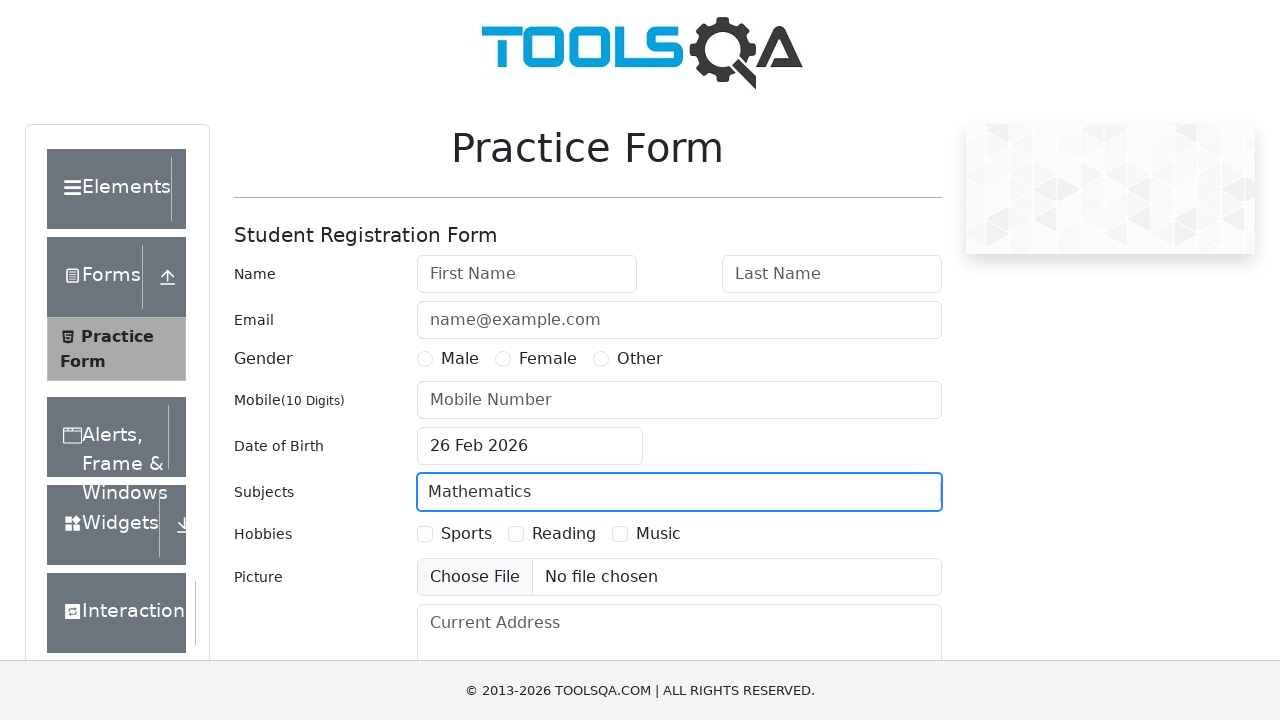